Tests navigation to a 2D paintball game website and clicks the "Play Now!" button to start the game.

Starting URL: http://www.2dpaintball.com/

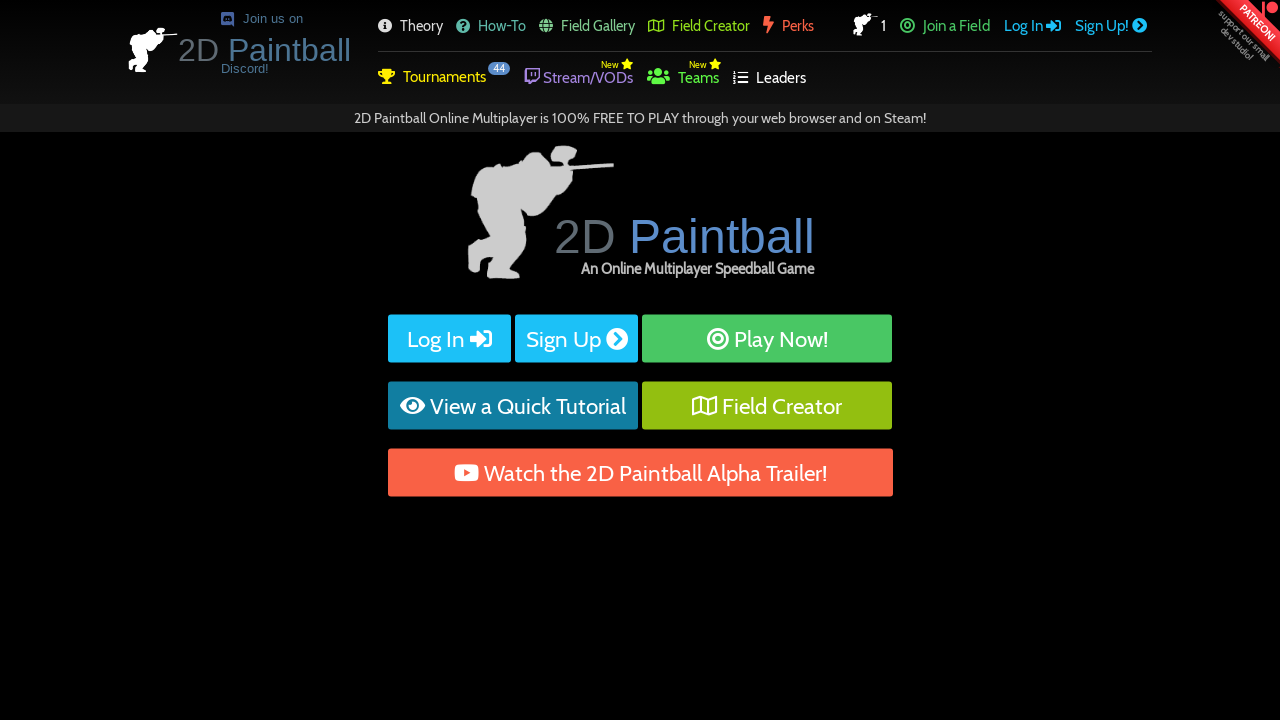

Clicked the 'Play Now!' button to start the game at (767, 339) on internal:role=link[name=" Play Now!"i]
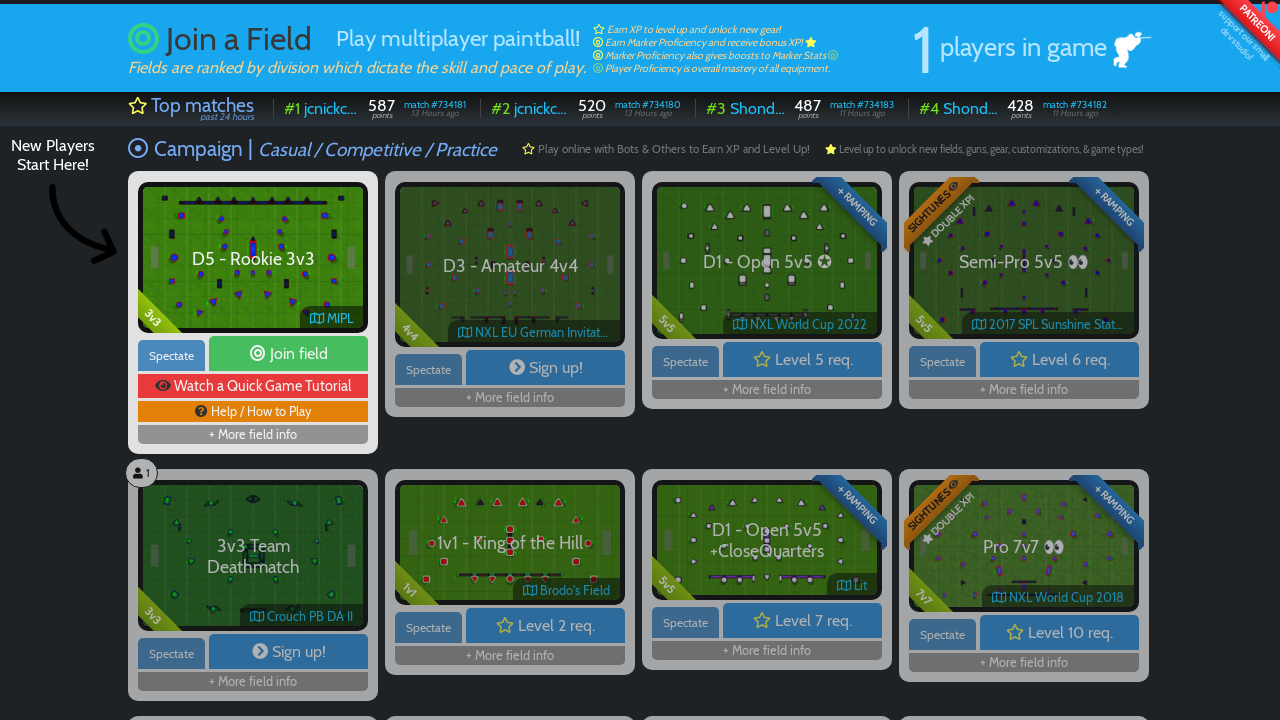

Game page loaded successfully
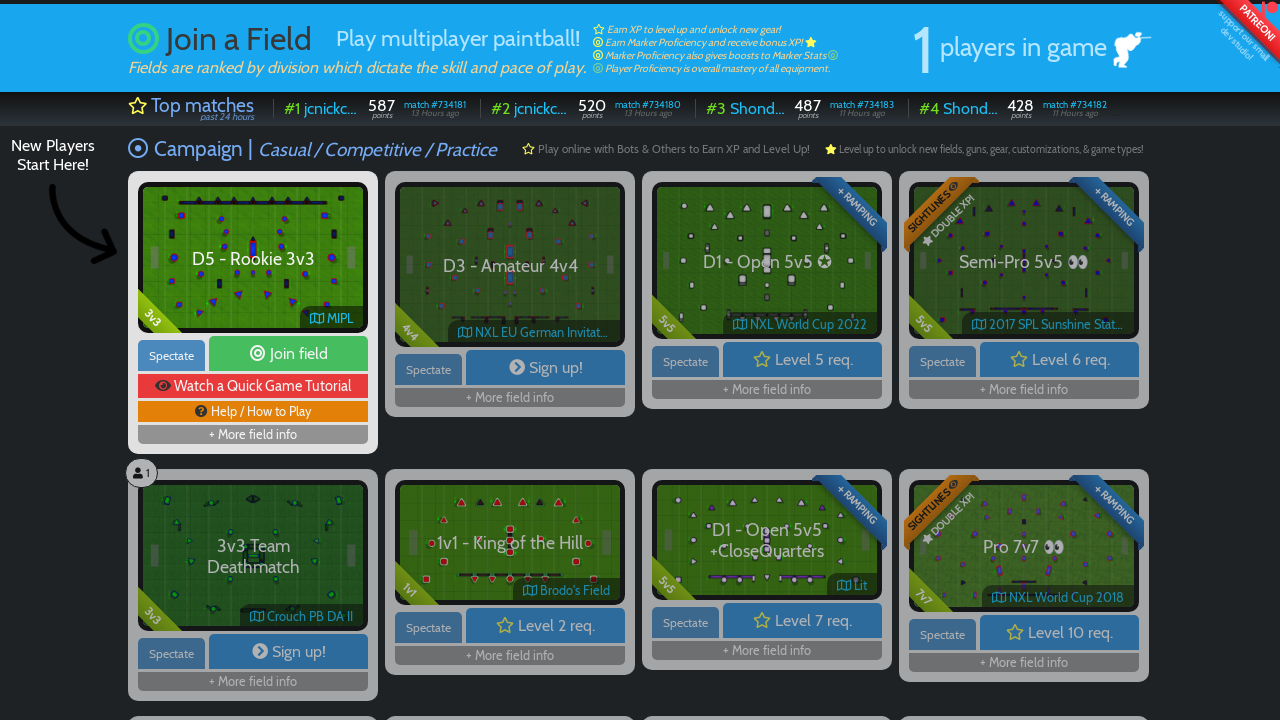

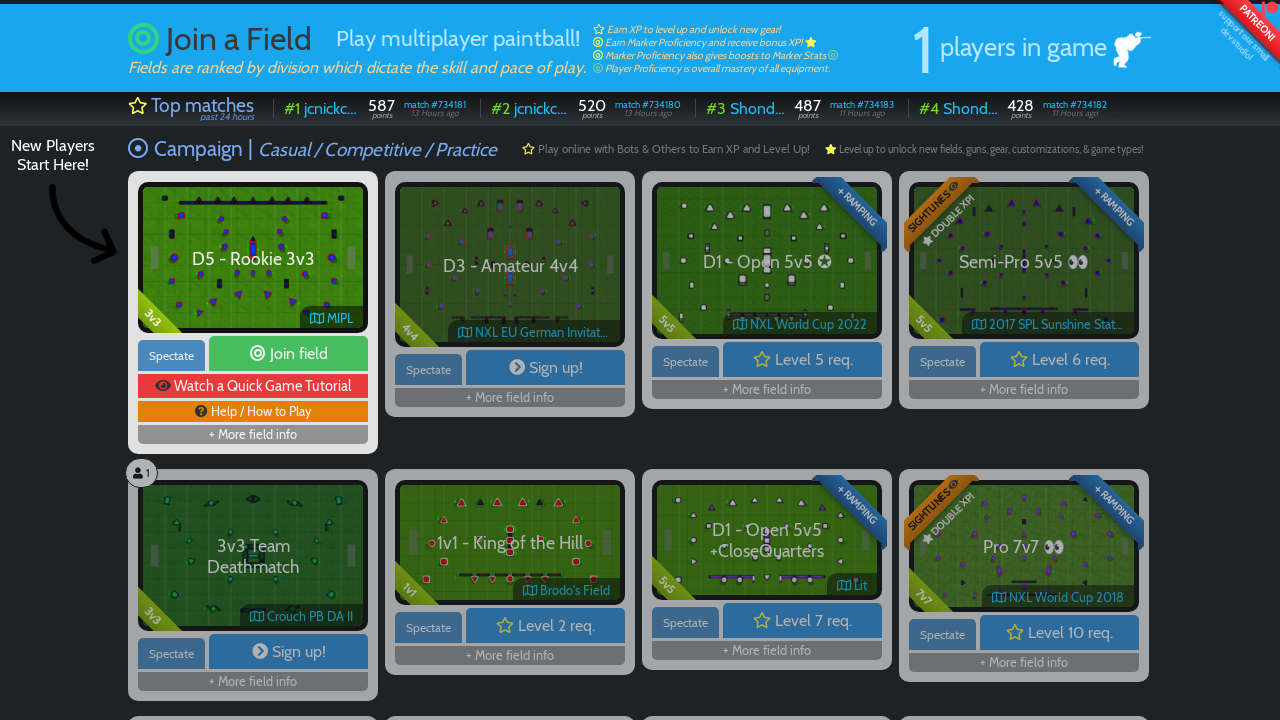